Checks that payment system logos (e.g., Visa, Mastercard) are present in the payment block on the MTS Belarus homepage.

Starting URL: https://www.mts.by/

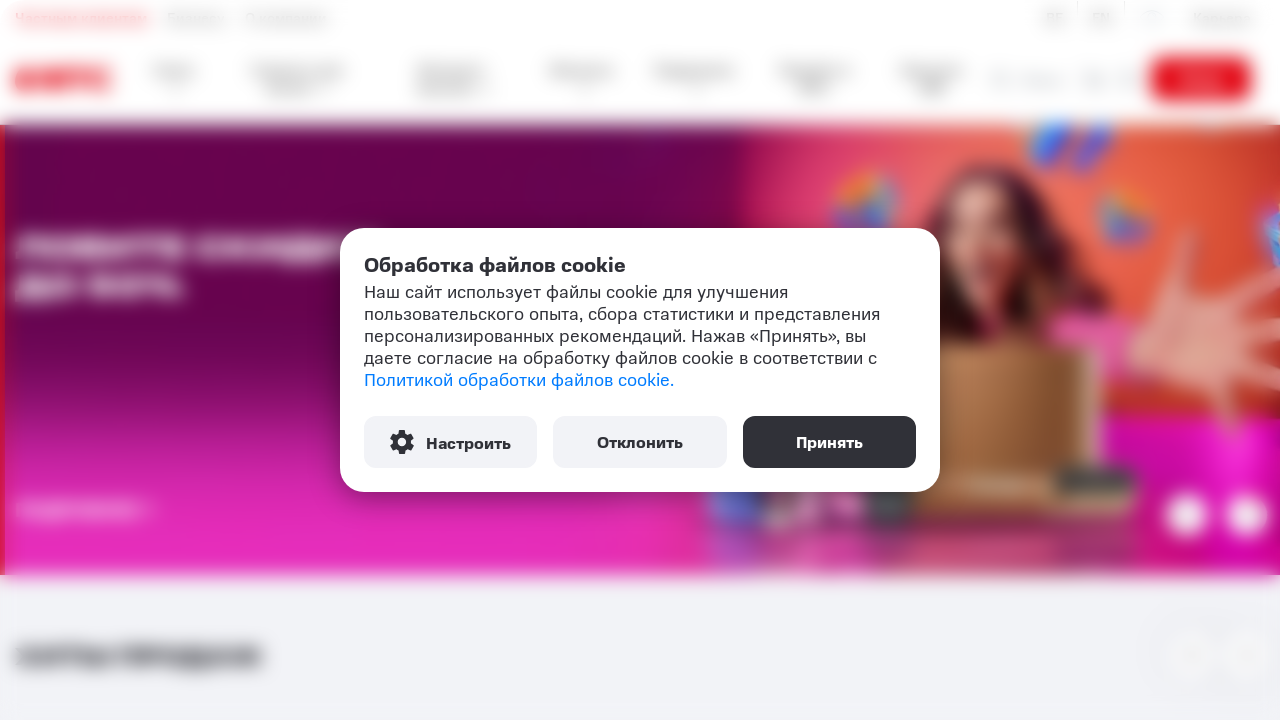

Navigated to MTS Belarus homepage
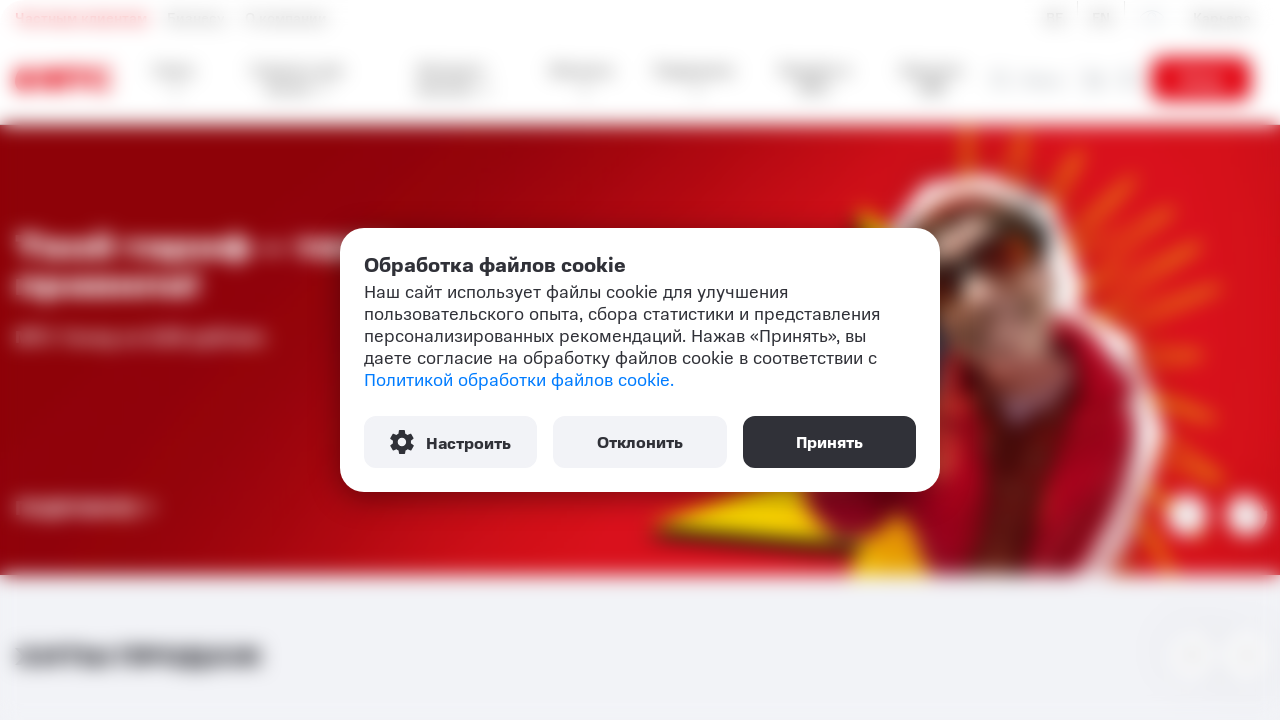

Located all payment system logo images in payment wrapper
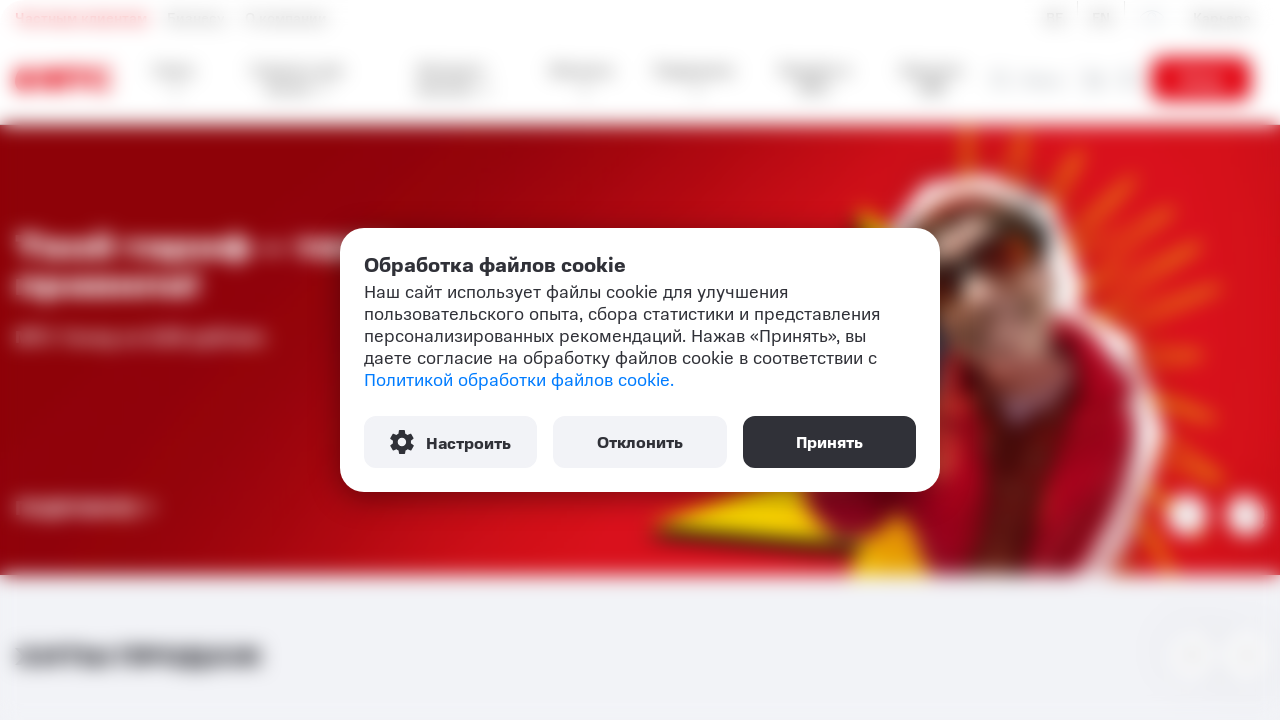

Verified payment system logos are present (found 5 logos)
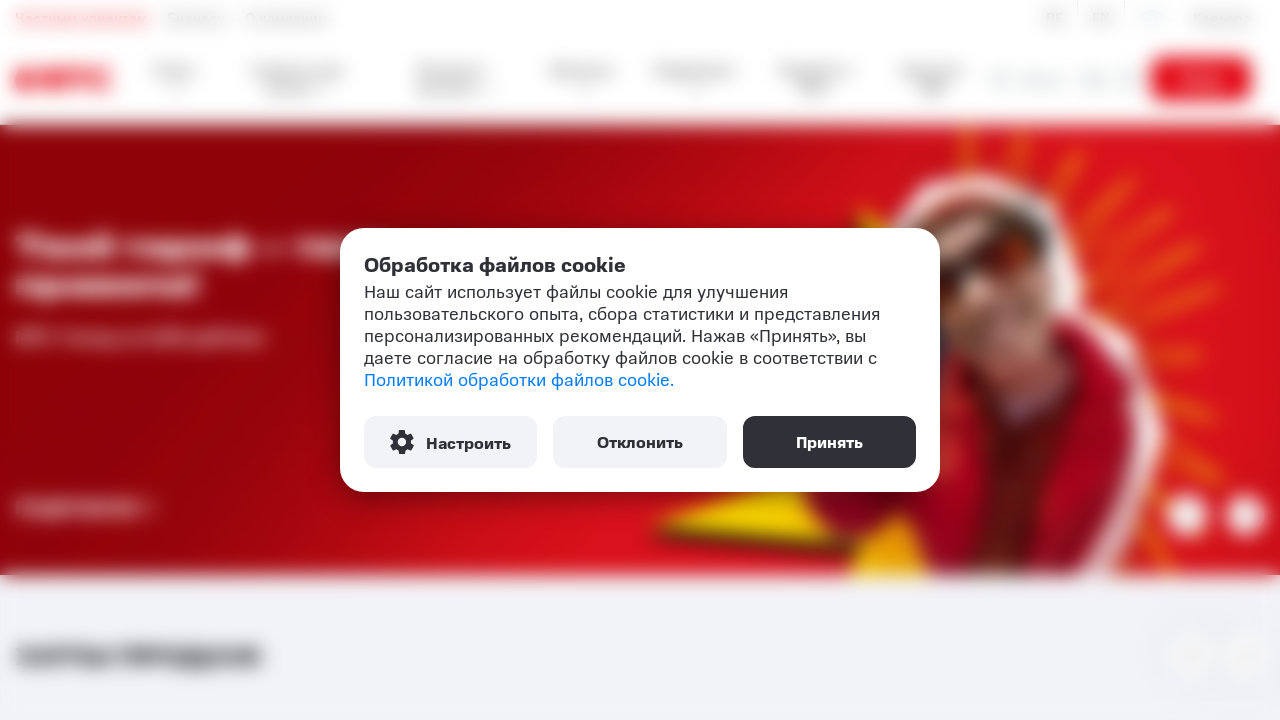

Test passed: payment system logos confirmed
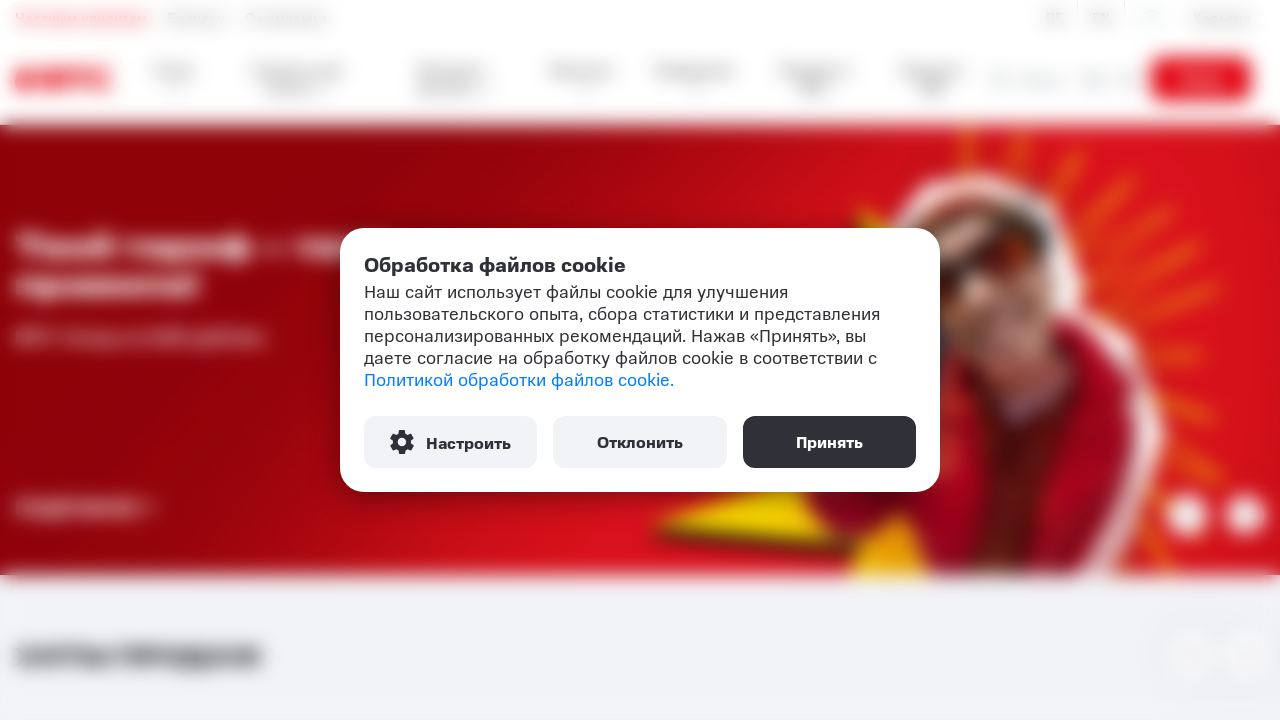

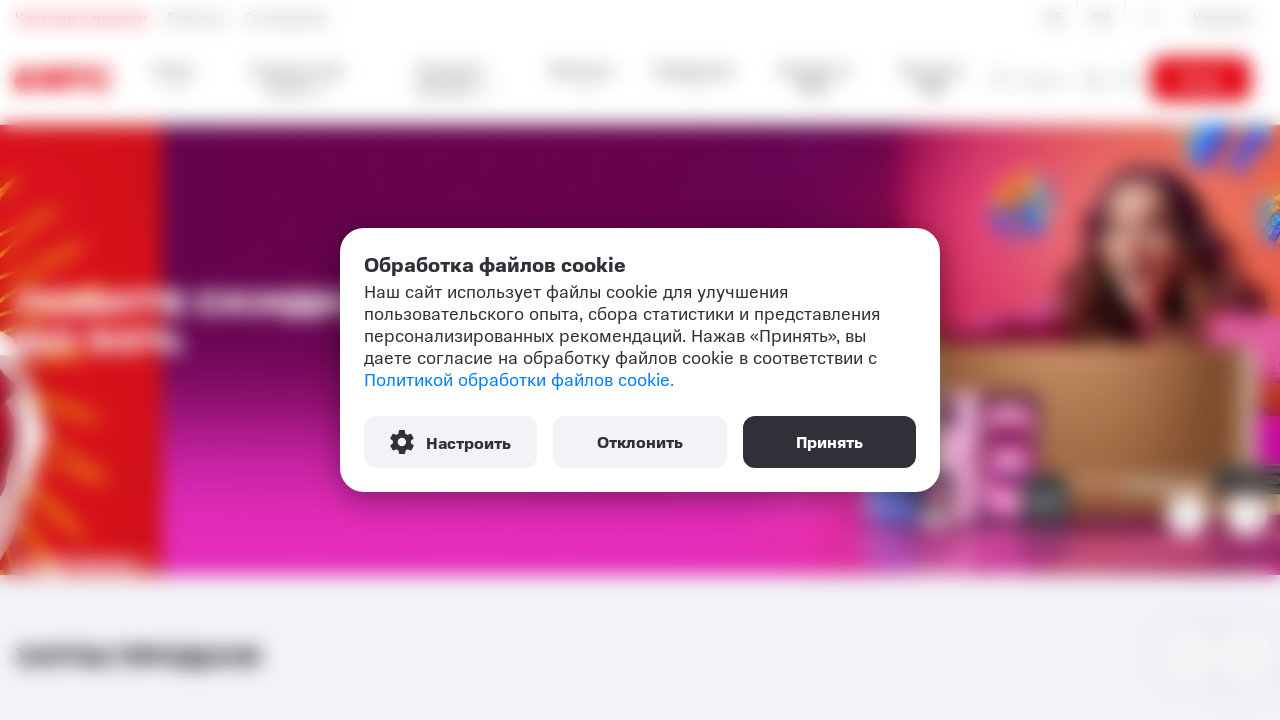